Tests that clicking the Help link in the footer opens Google Support in a new tab.

Starting URL: https://accounts.google.com/signup

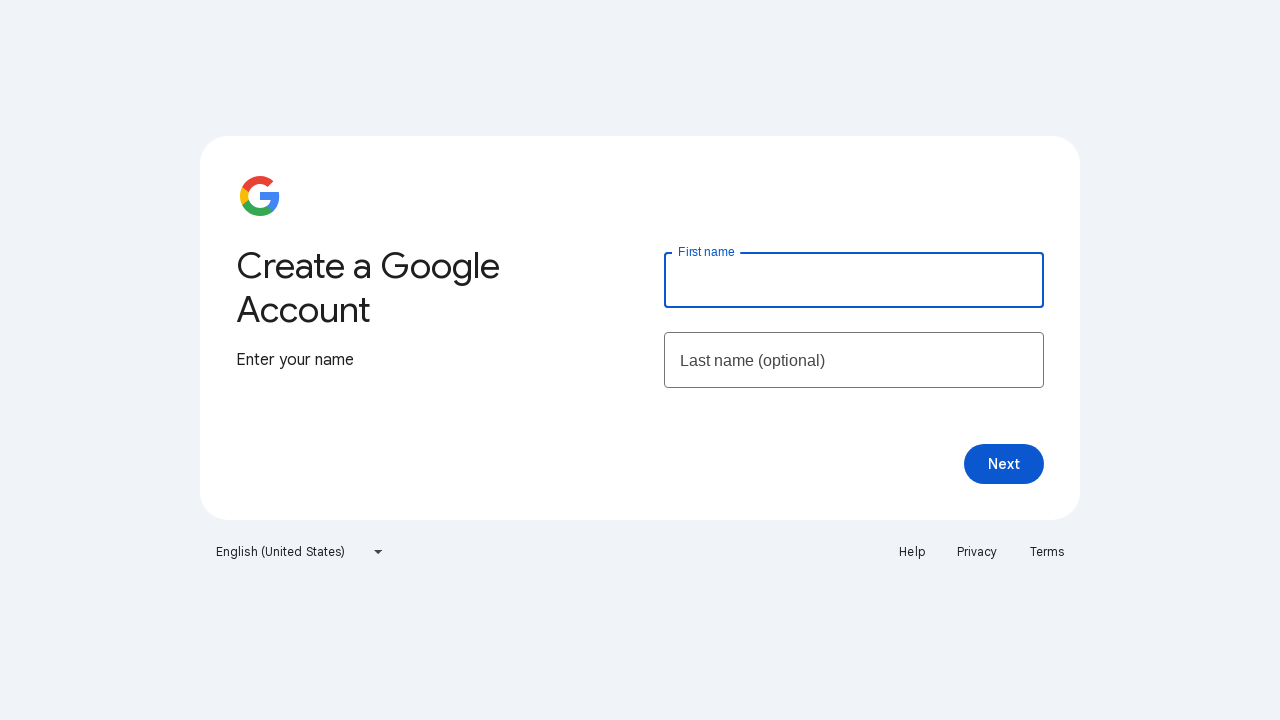

Waited for first name field to load, confirming page is ready
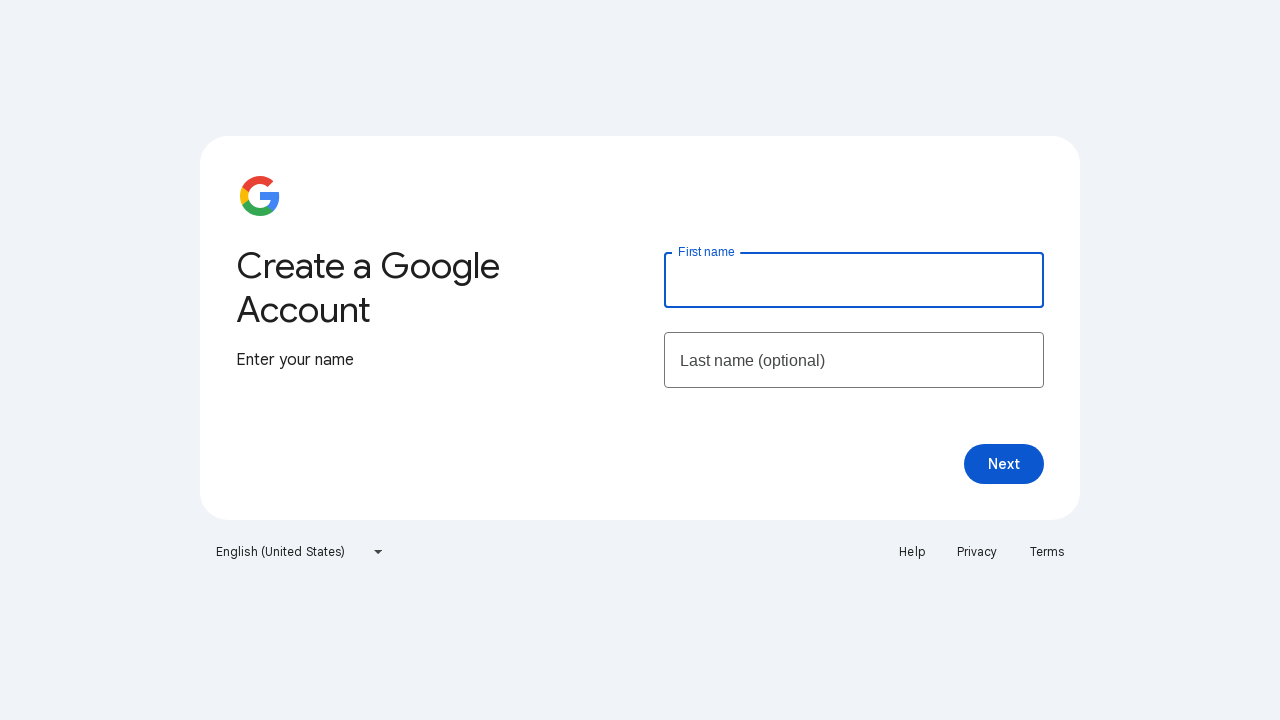

Clicked Help link in footer at (912, 552) on footer a:has-text('Help')
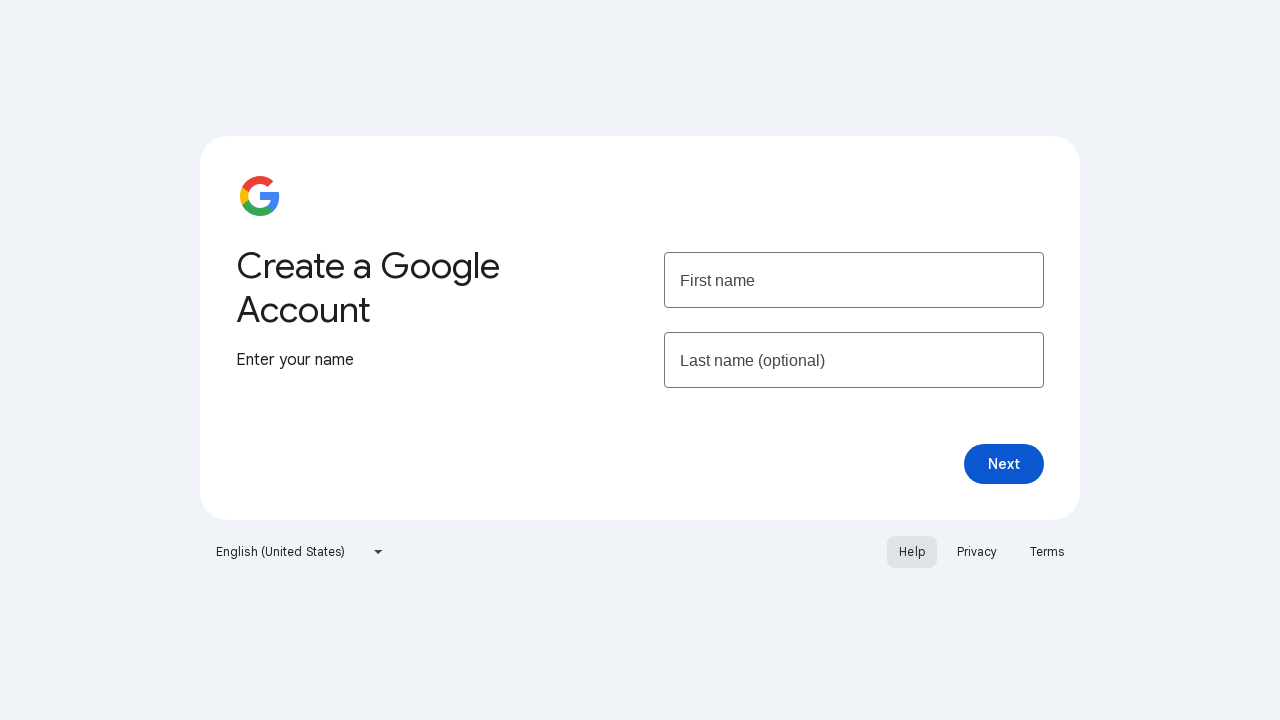

New page loaded after clicking Help link
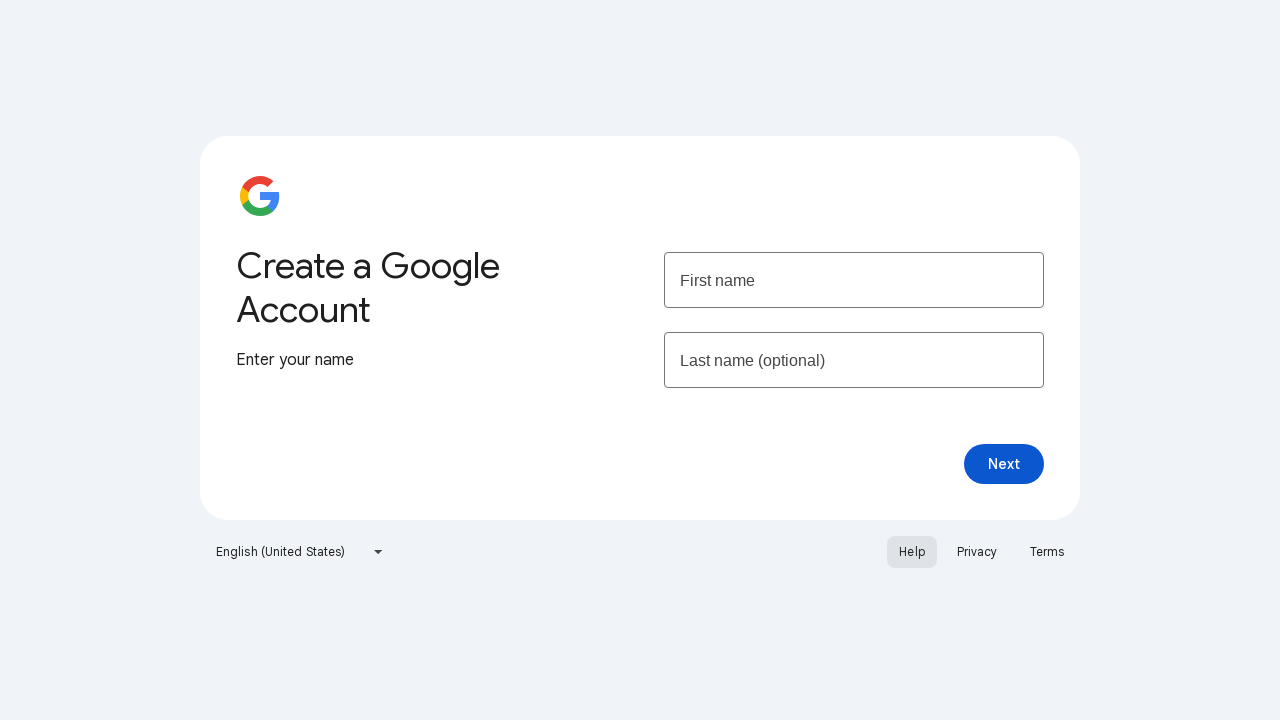

Verified that new page URL contains support.google.com
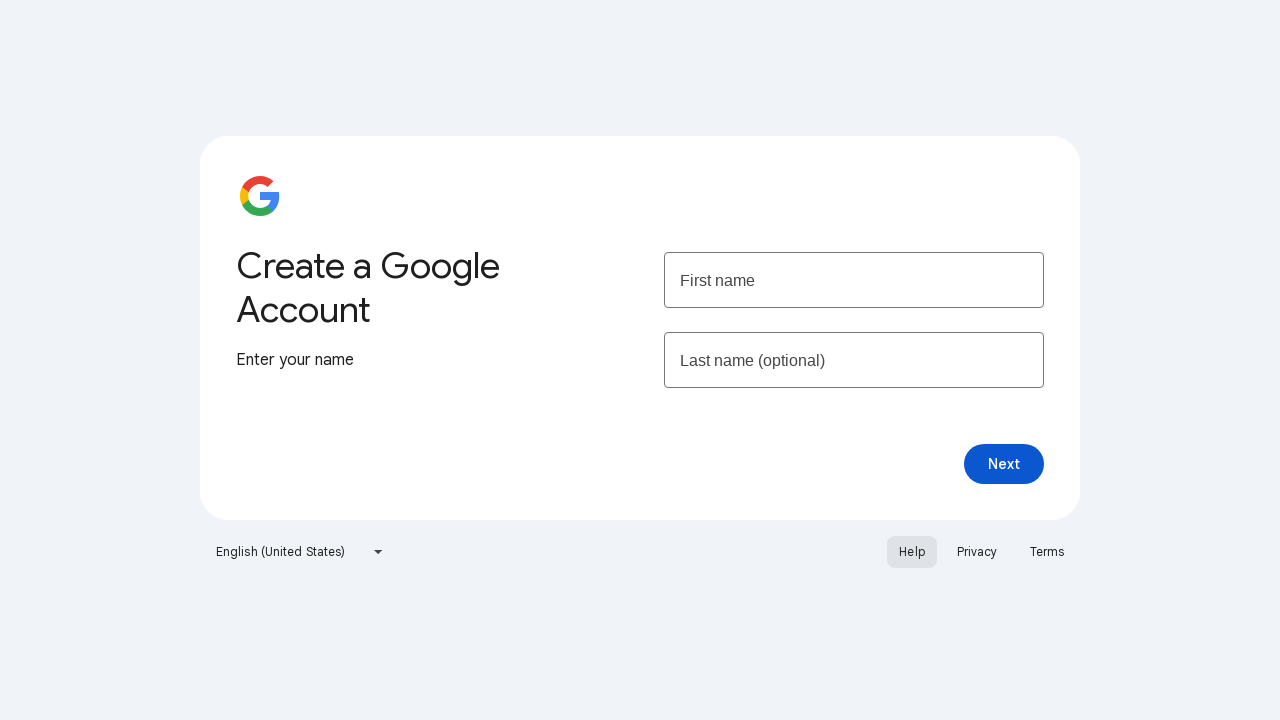

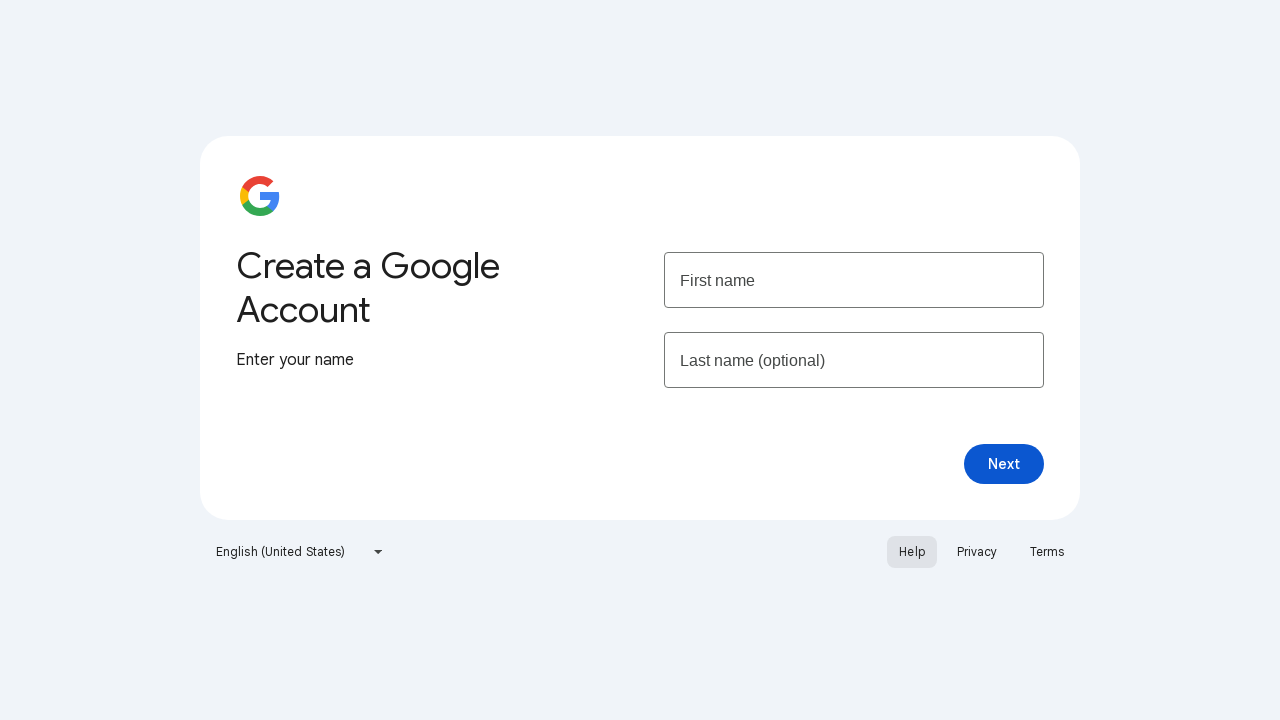